Tests browser window handling by opening a new window, switching between windows, and returning to the parent window

Starting URL: https://demoqa.com/browser-windows

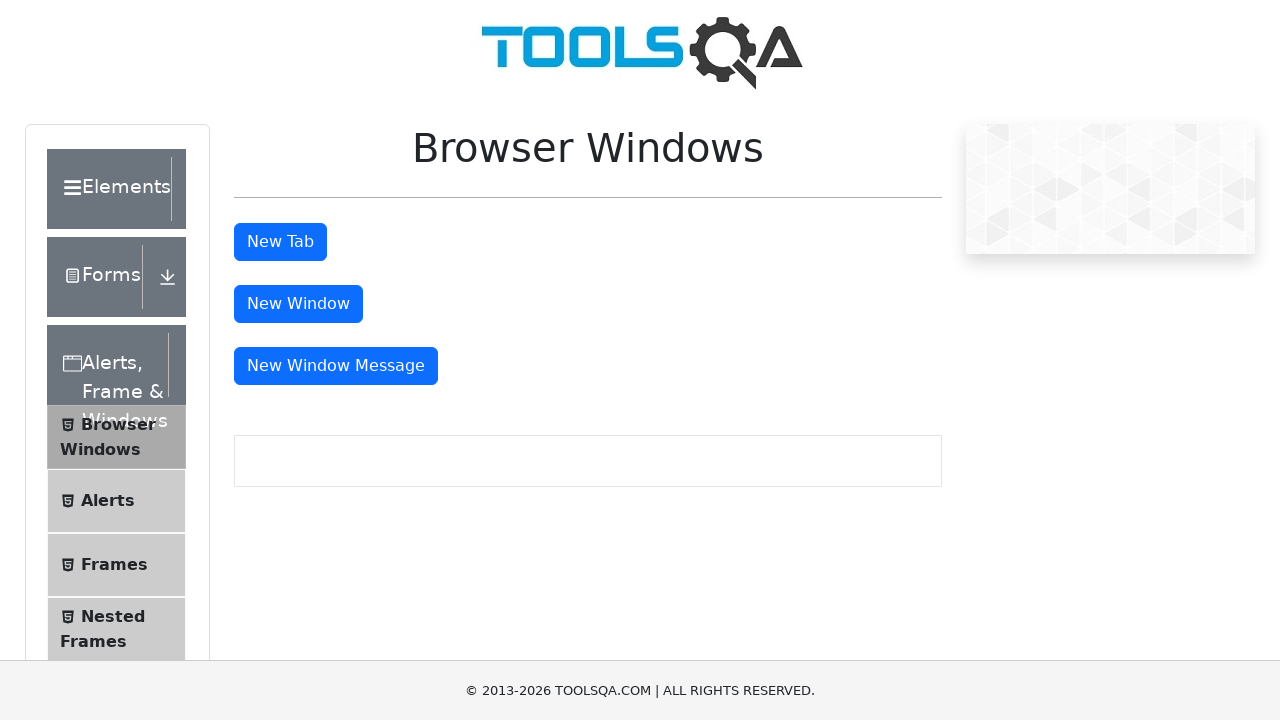

Clicked button to open new window at (298, 304) on #windowButton
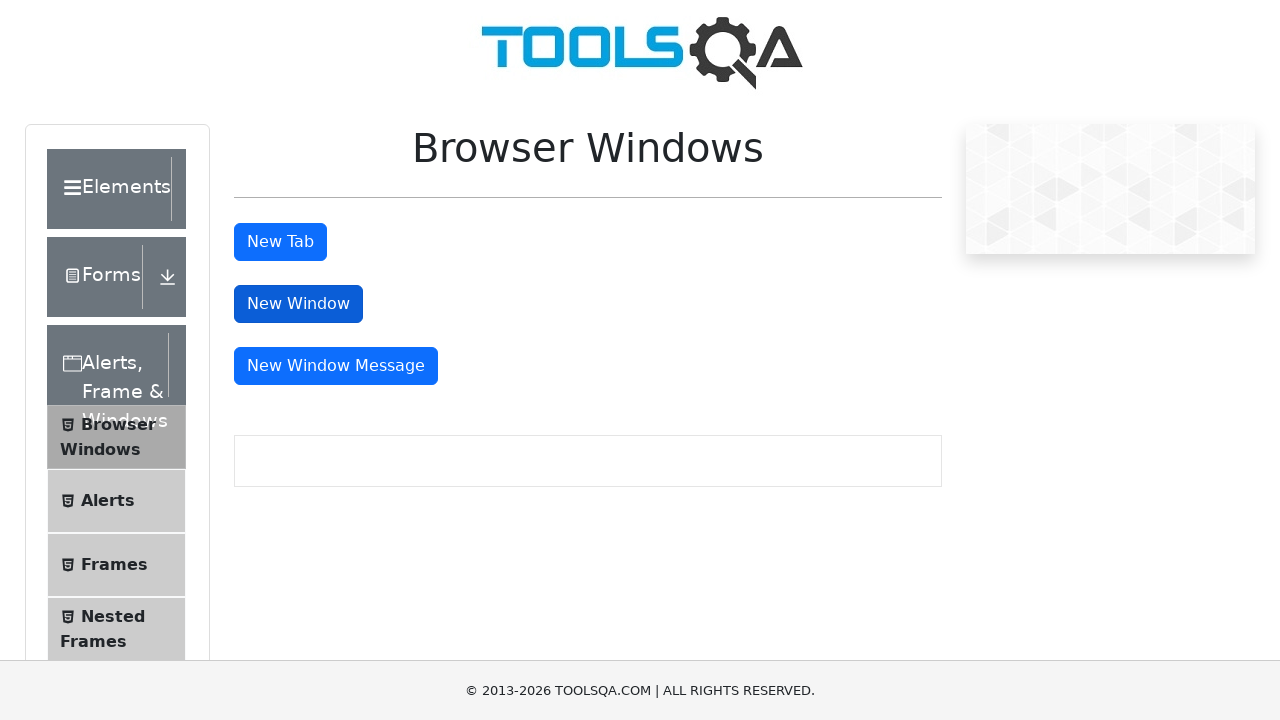

New window opened and page reference captured
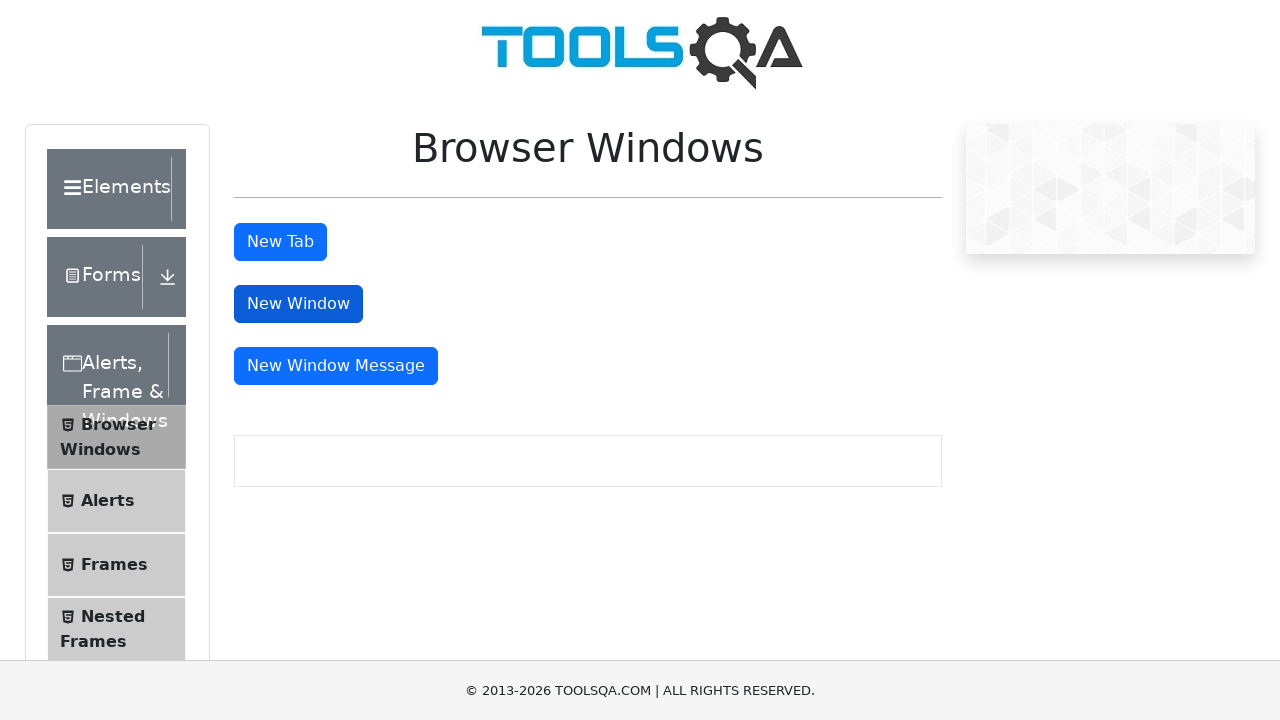

New window page loaded completely
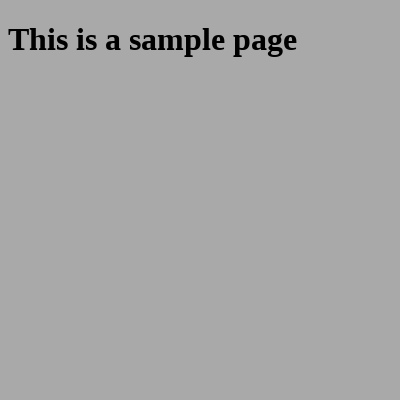

Closed the new window
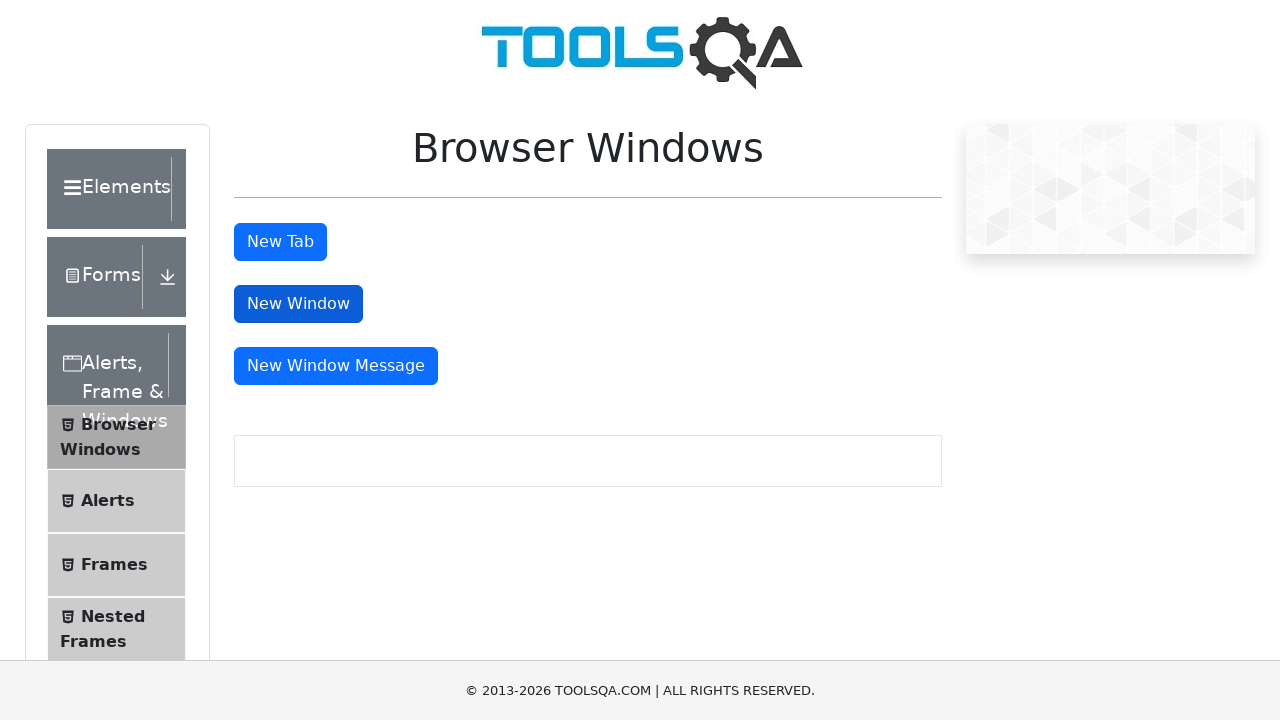

Returned focus to parent window
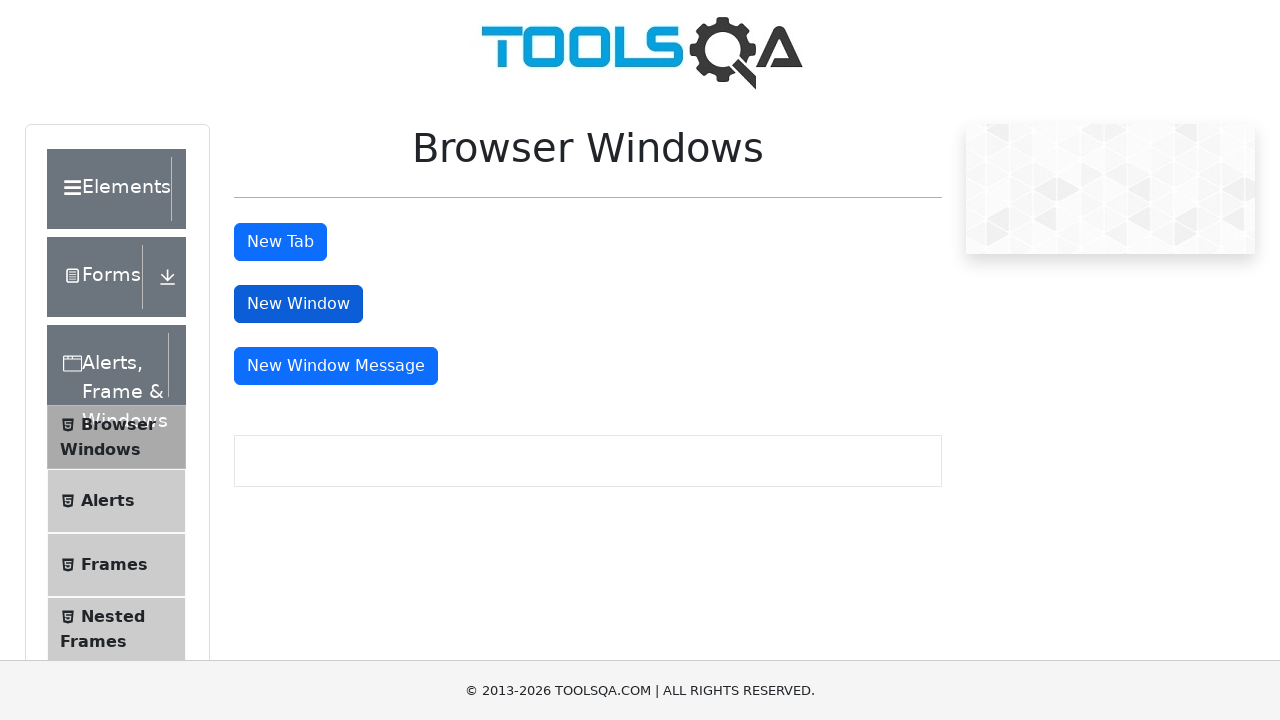

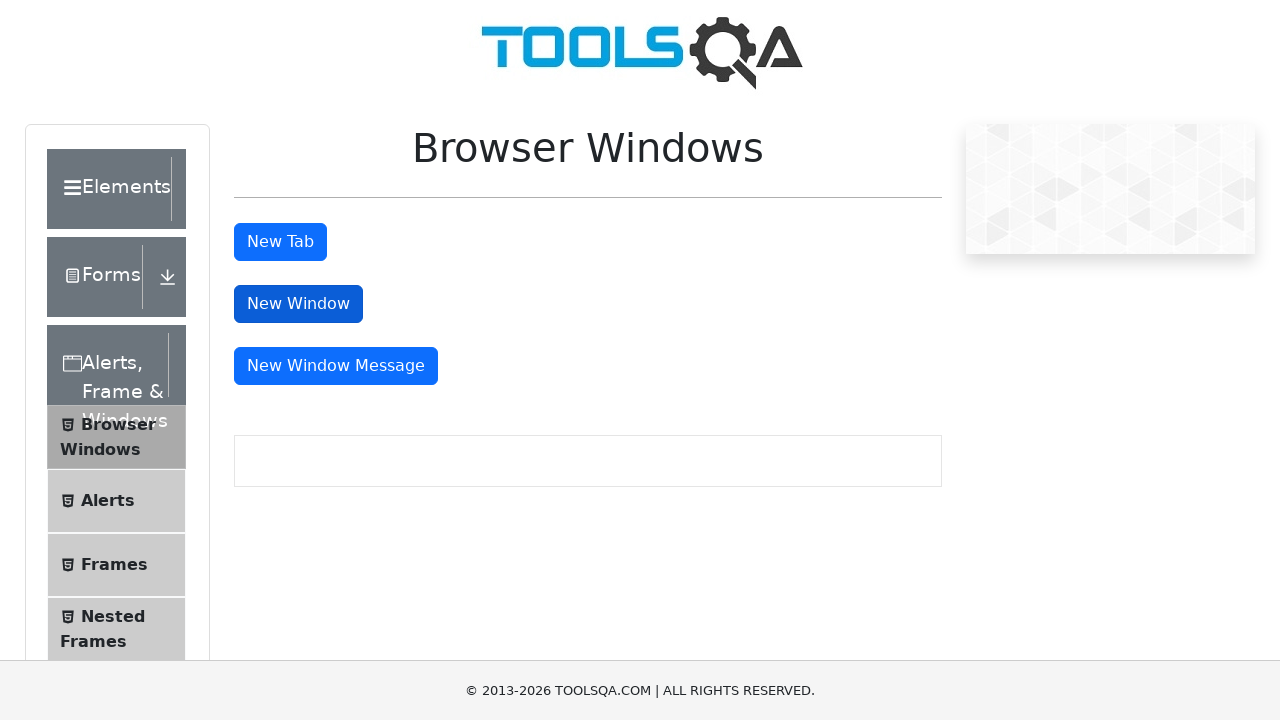